Tests the Tabs widget on DemoQA by navigating through different tabs (What, Origin, Use) and verifying their content is displayed correctly.

Starting URL: https://demoqa.com

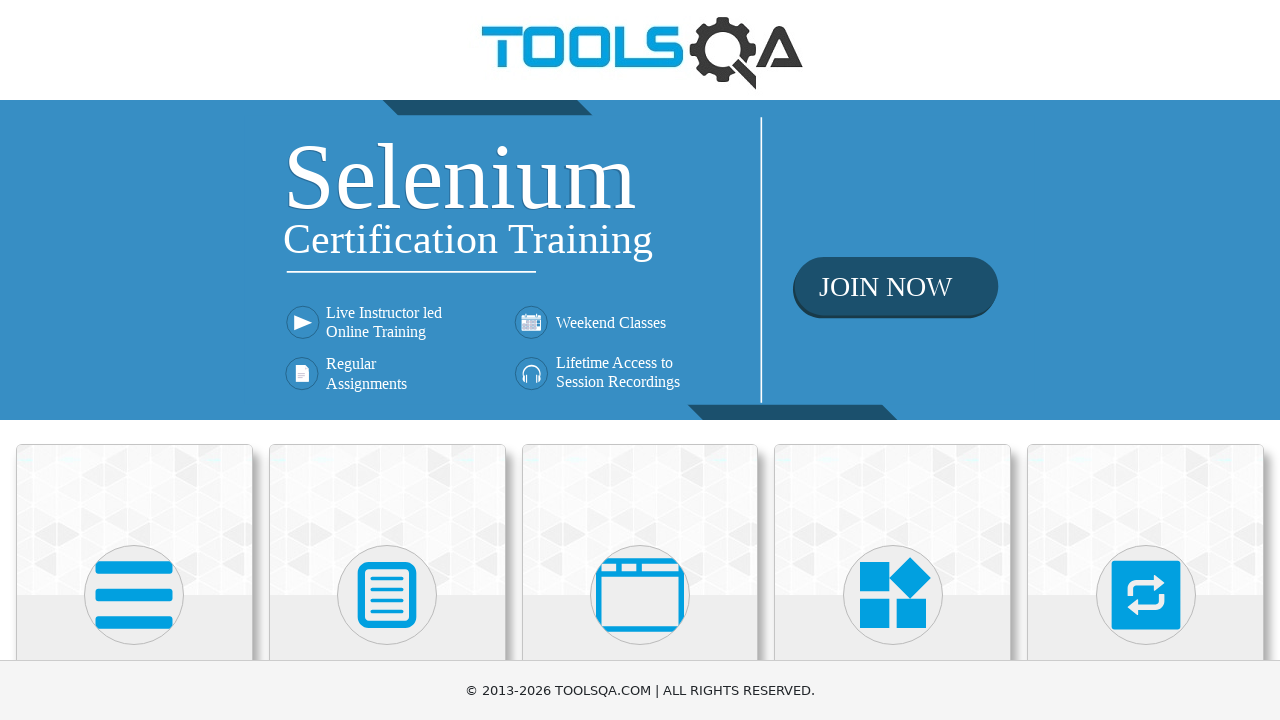

Clicked on Widgets card from homepage at (893, 520) on div.card:has-text('Widgets')
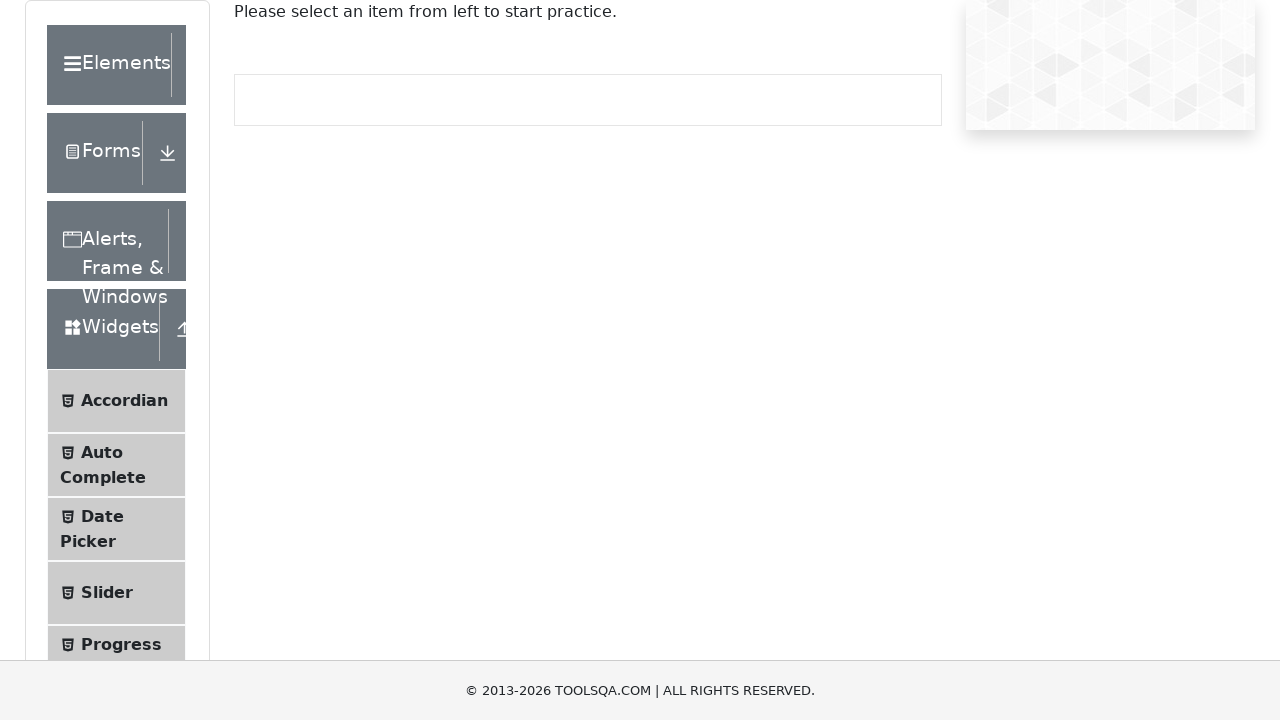

Clicked on Tabs link in the sidebar at (101, 360) on text=Tabs
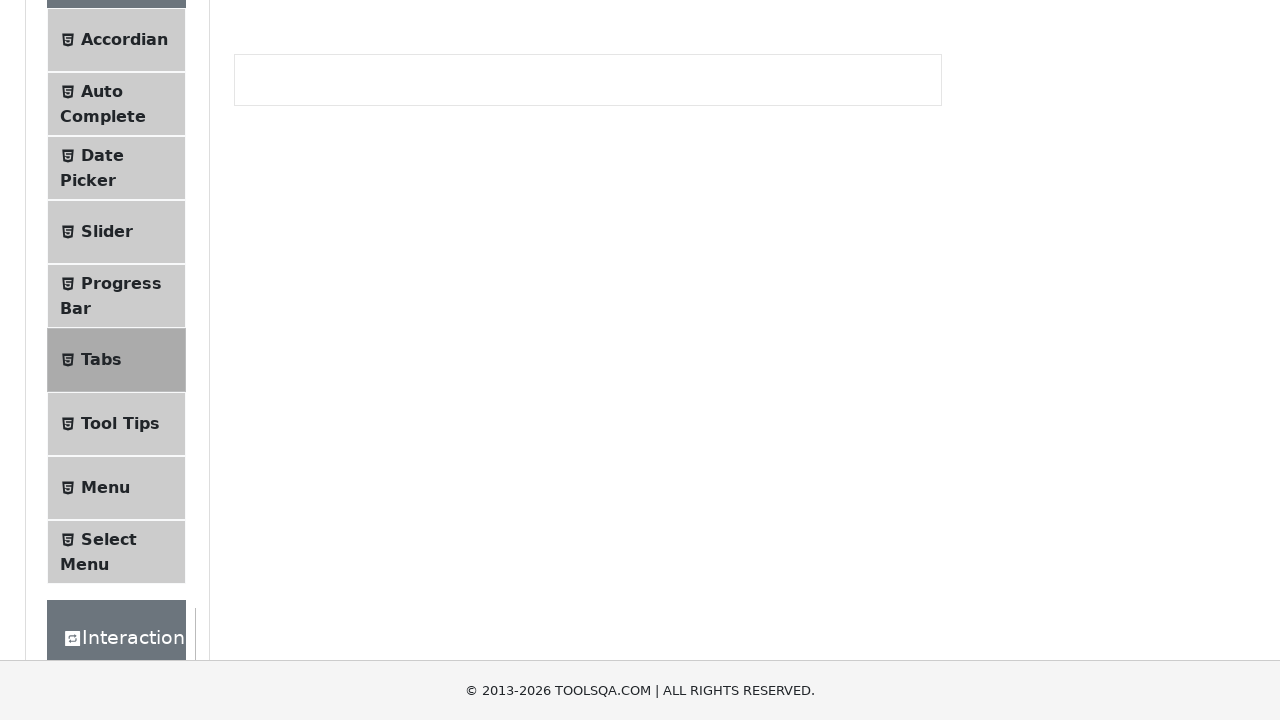

Tabs page loaded with nav-tabs element
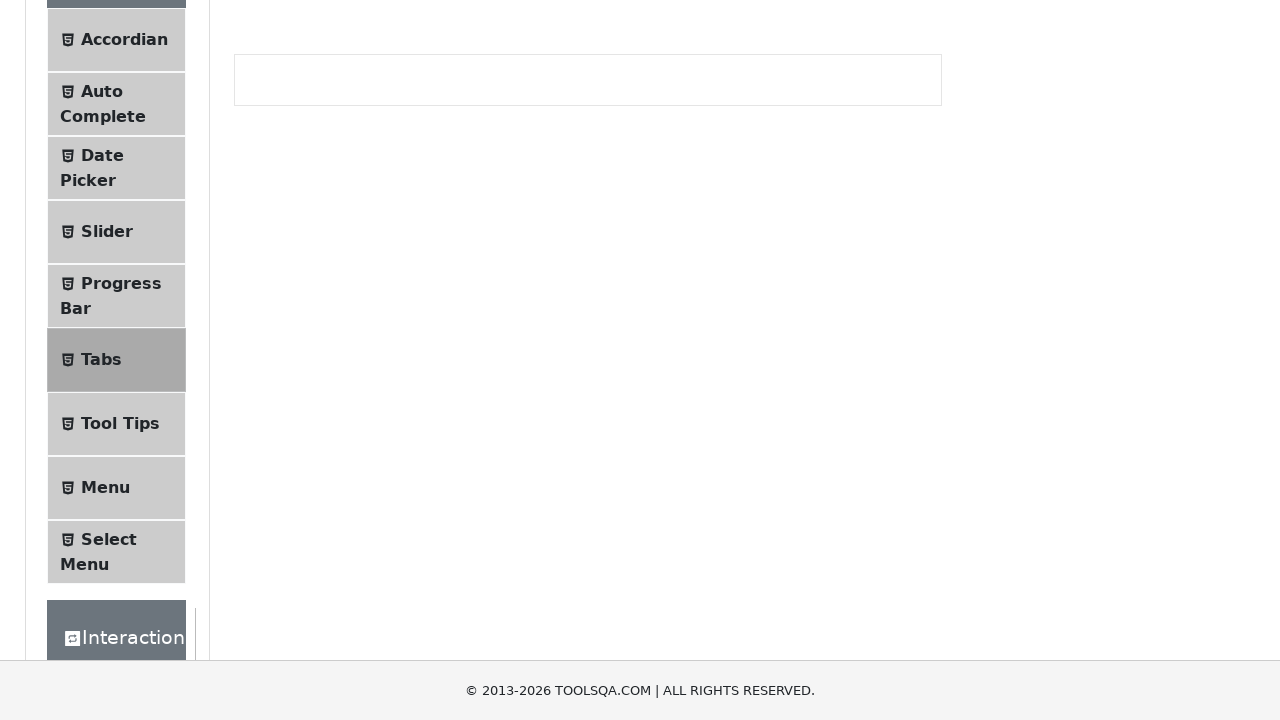

Verified 'What' tab is active
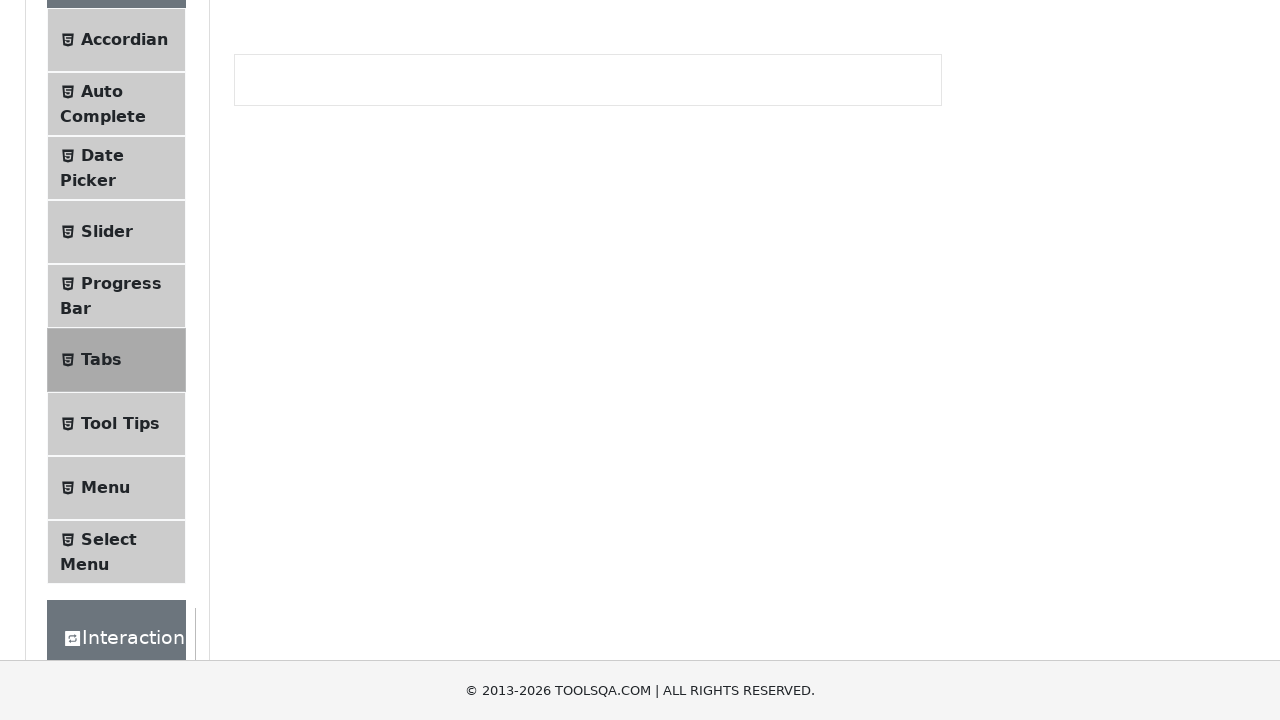

Verified 'What' tab body is displayed
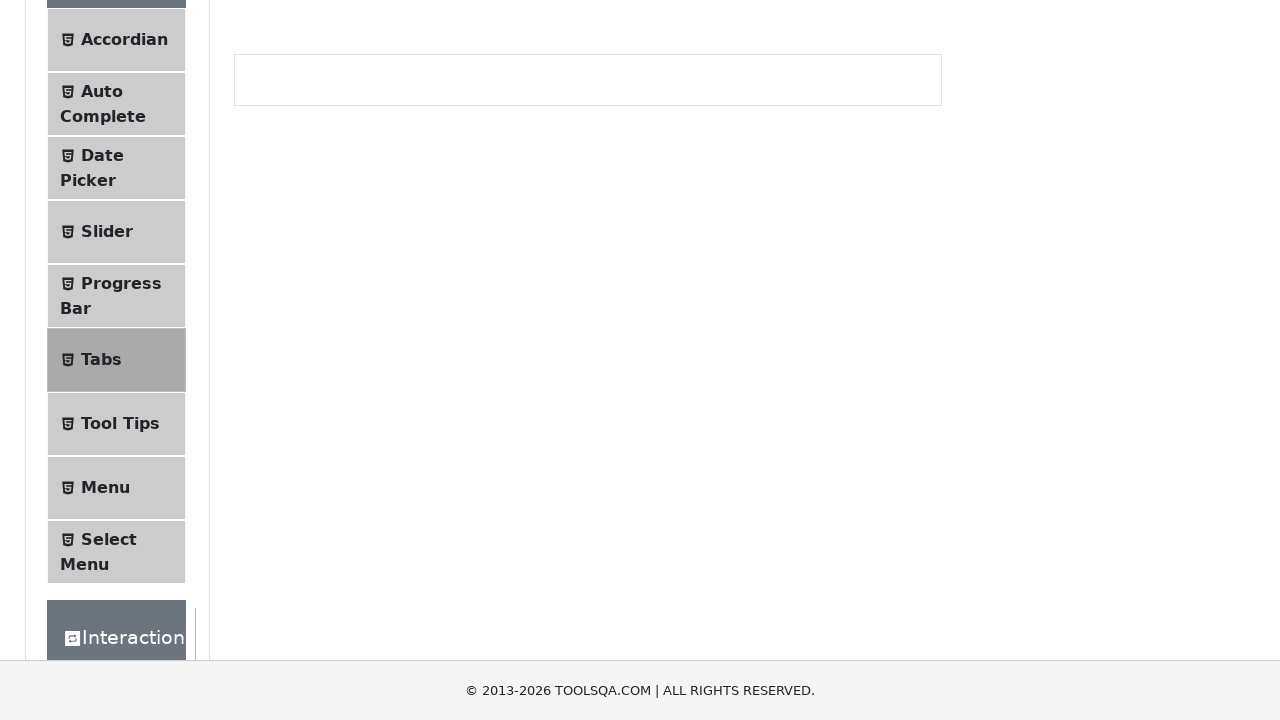

Clicked on Origin tab at (351, 284) on #demo-tab-origin
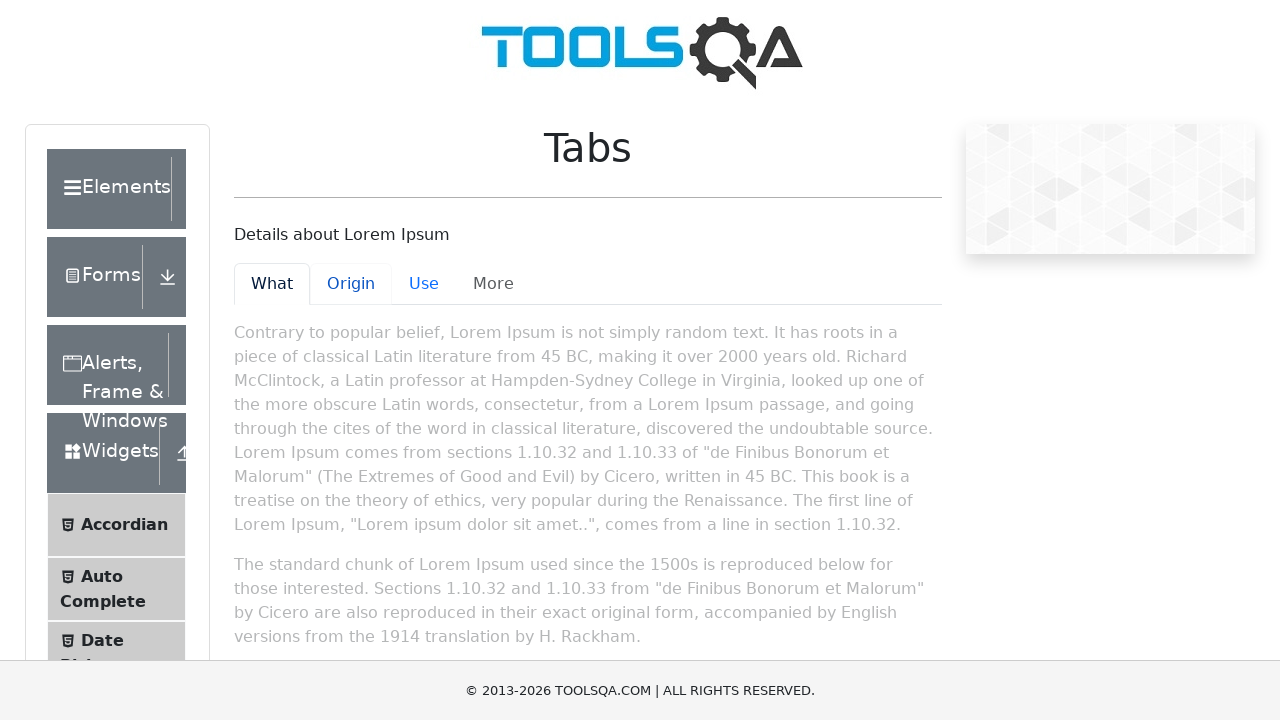

Verified Origin tab is active
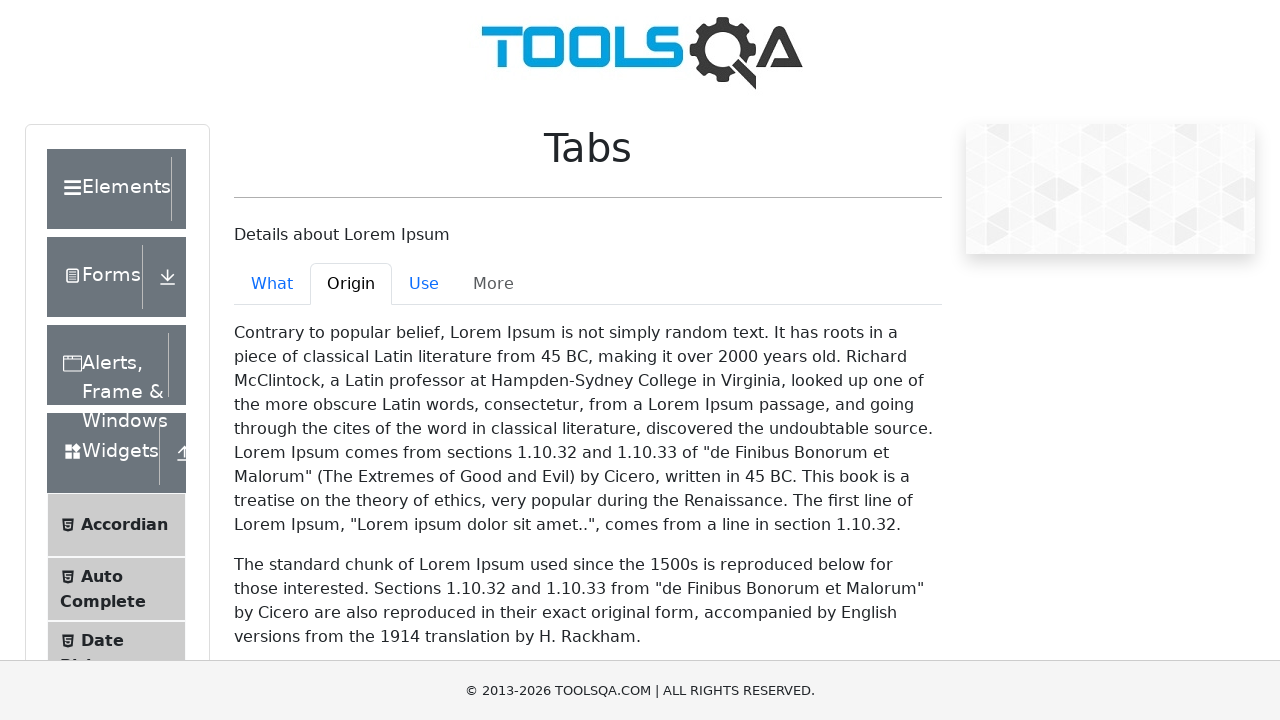

Verified Origin tab body is displayed
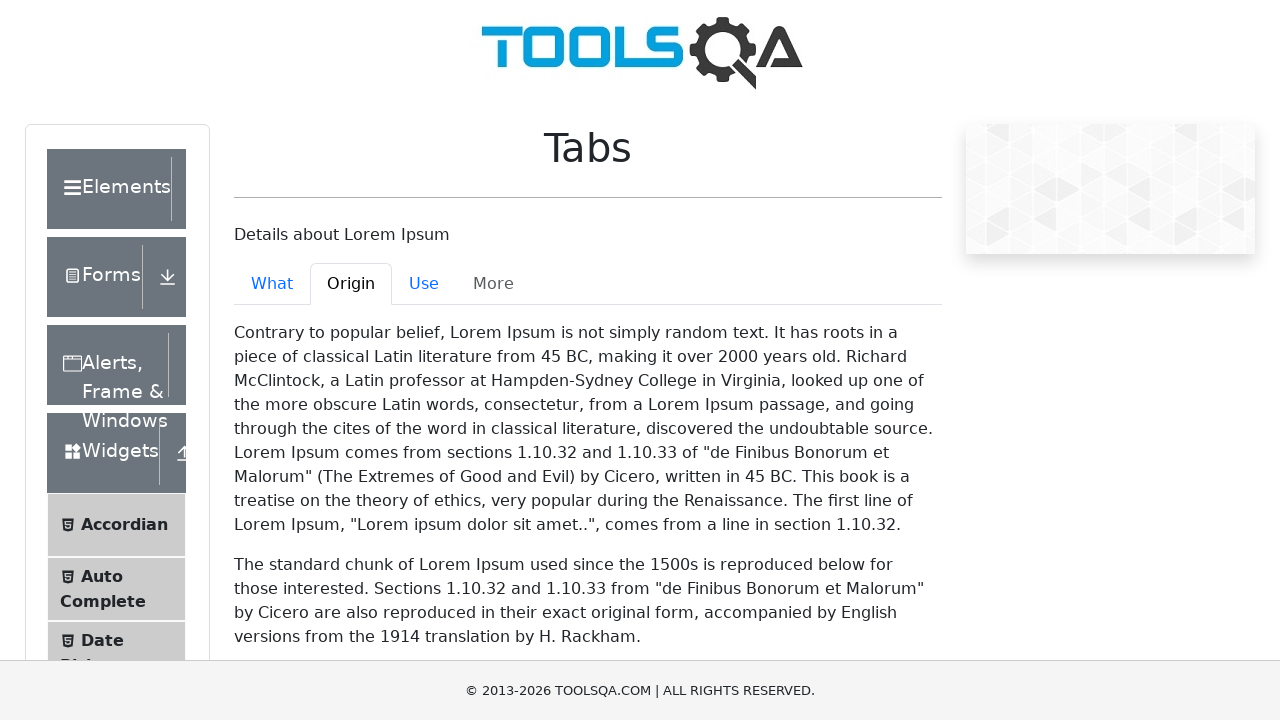

Clicked on Use tab at (424, 284) on #demo-tab-use
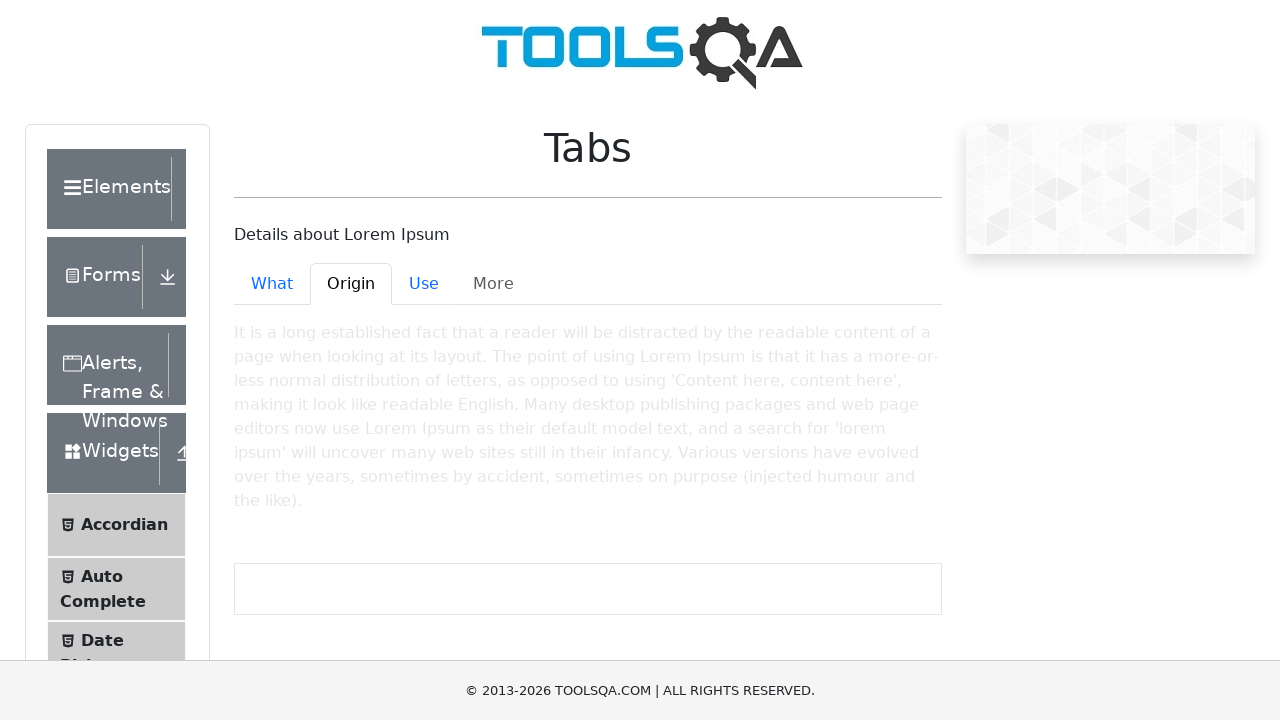

Verified Use tab is active
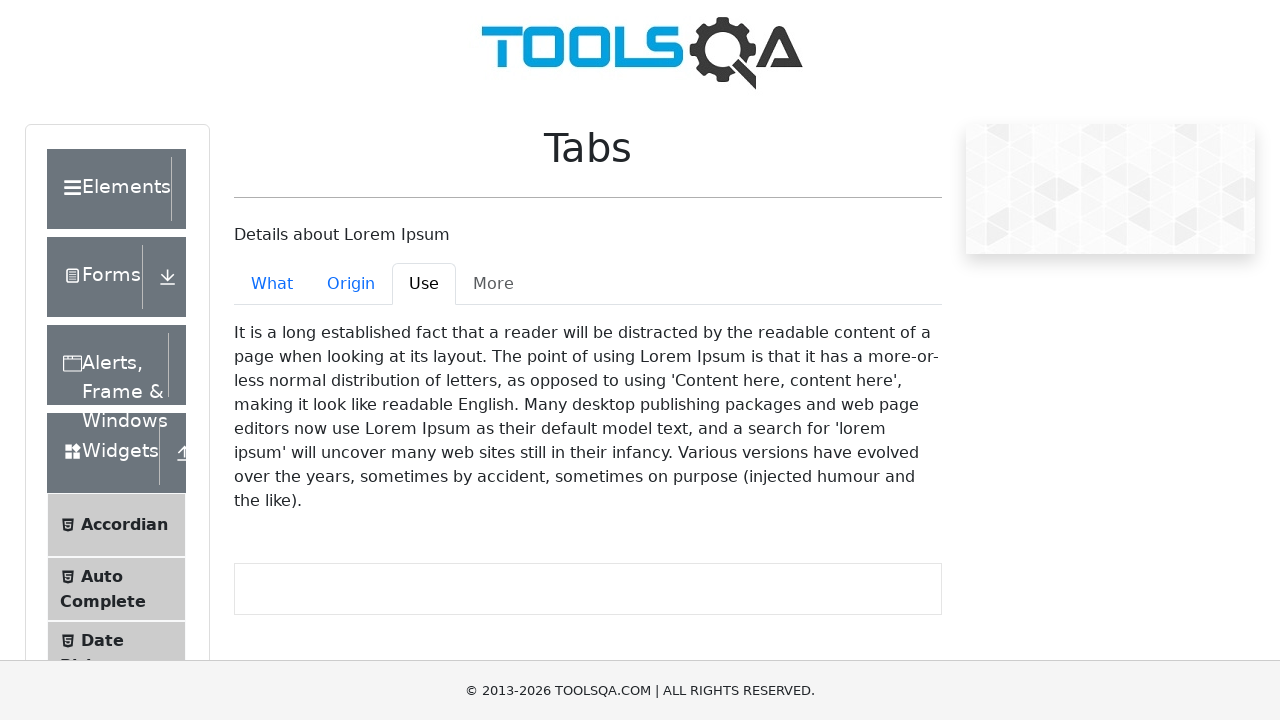

Verified Use tab body is displayed
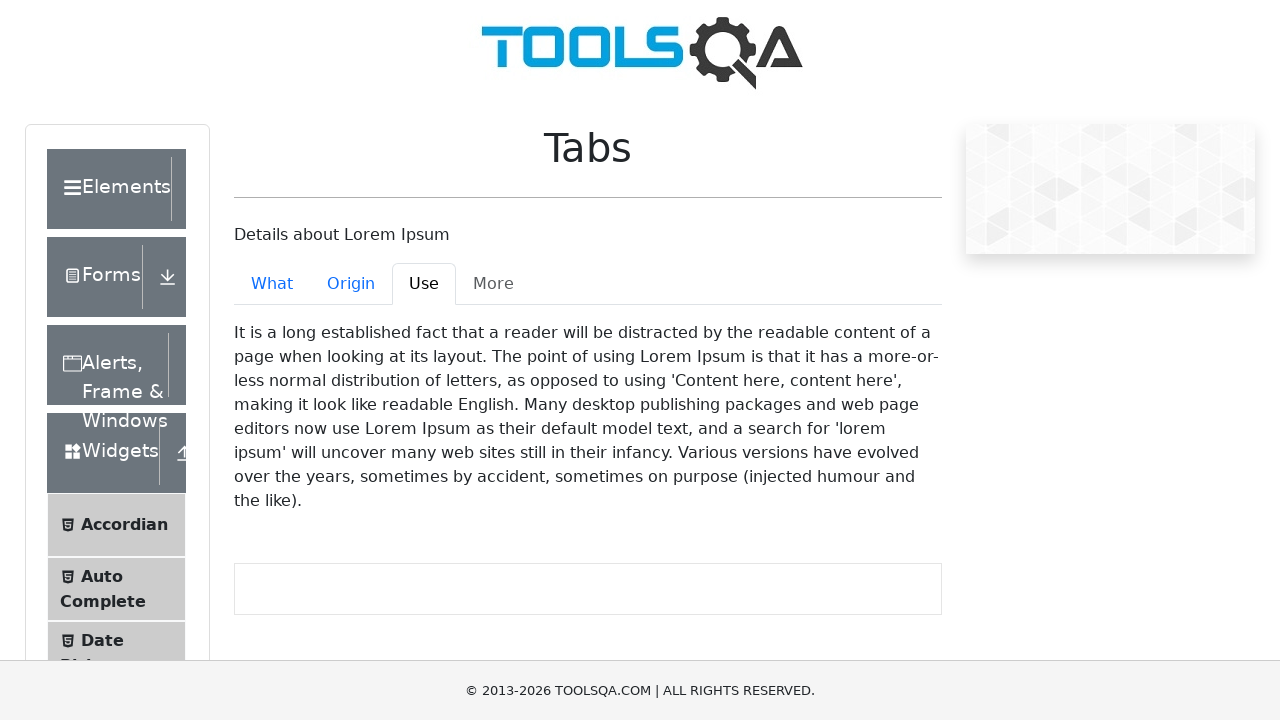

Verified More tab is disabled and not clickable
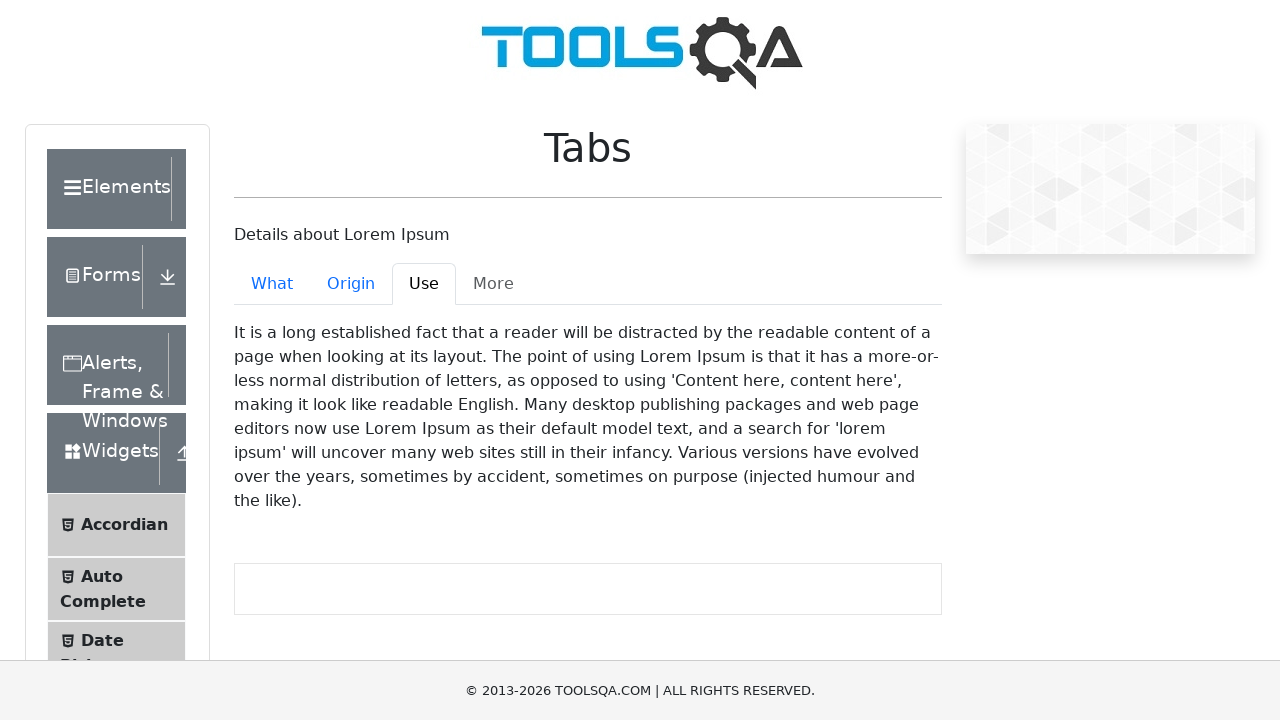

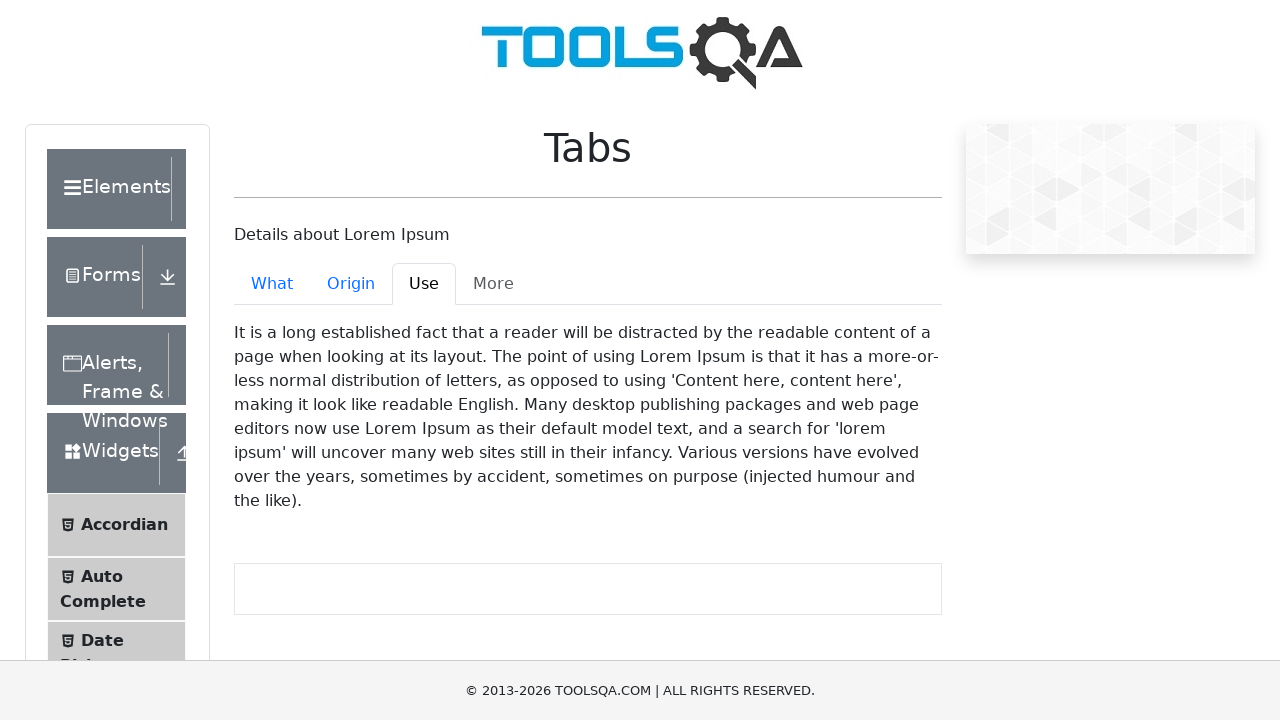